Navigates to the Korean National Assembly Research Service reports page, waits for PDF download links to load, and clicks the first download link.

Starting URL: https://www.nars.go.kr/report/list.do?cmsCode=CM0043

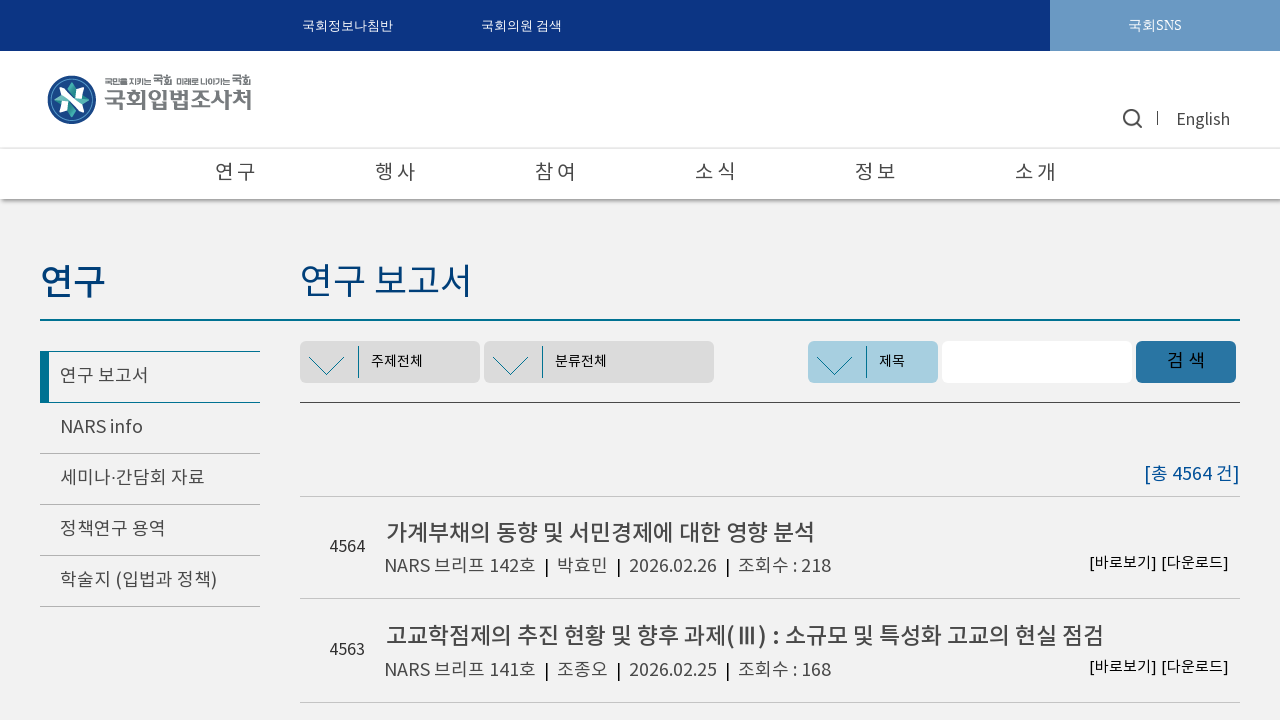

Navigated to Korean National Assembly Research Service reports page
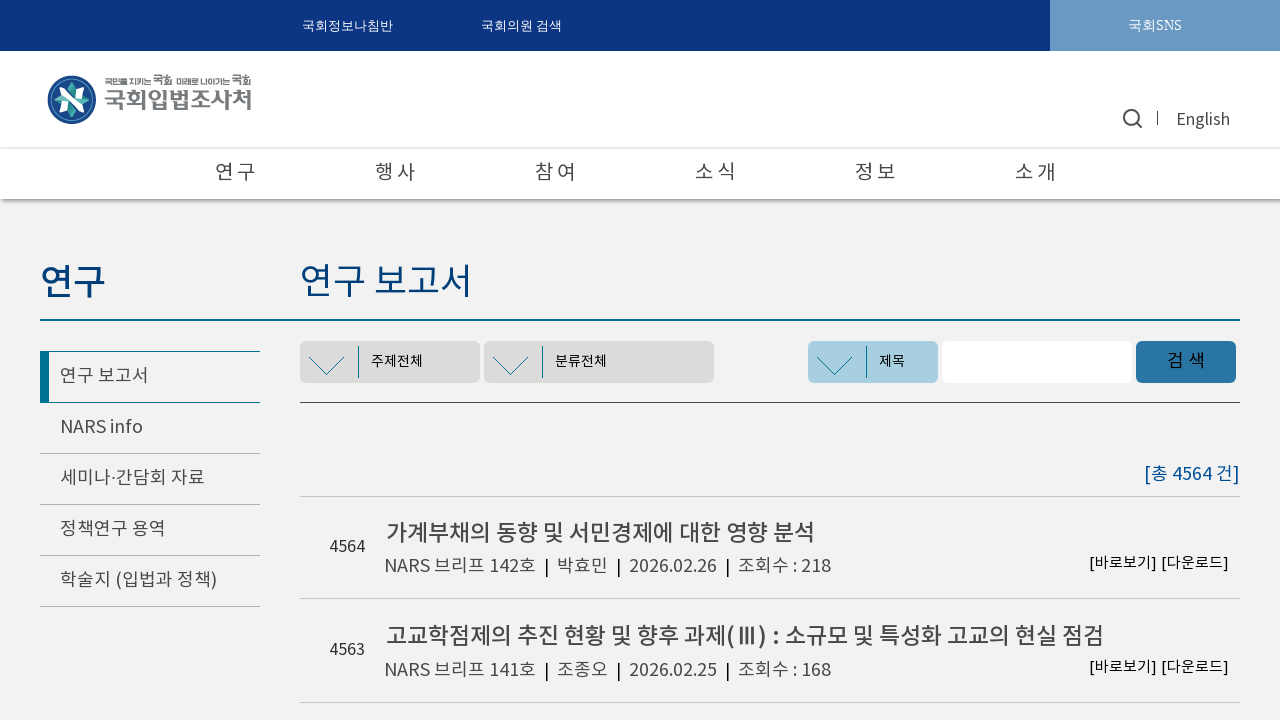

PDF download links loaded
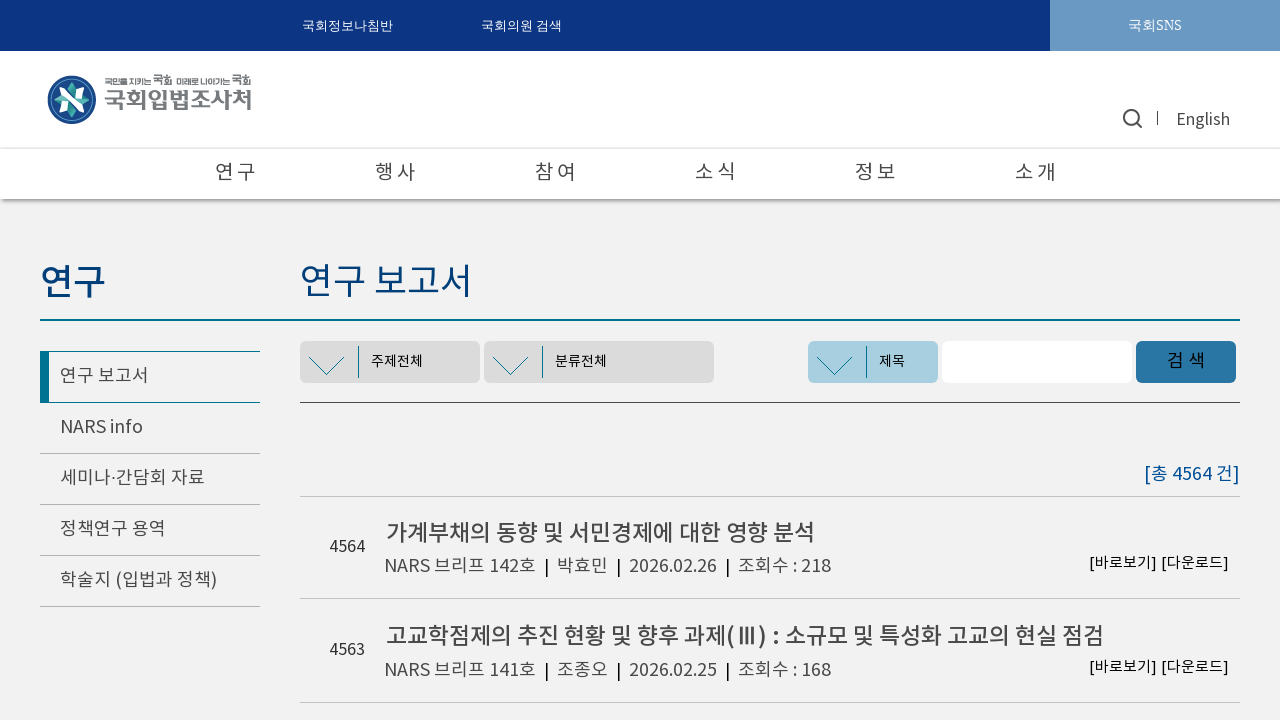

Clicked first download link at (1195, 564) on text=[다운로드] >> nth=0
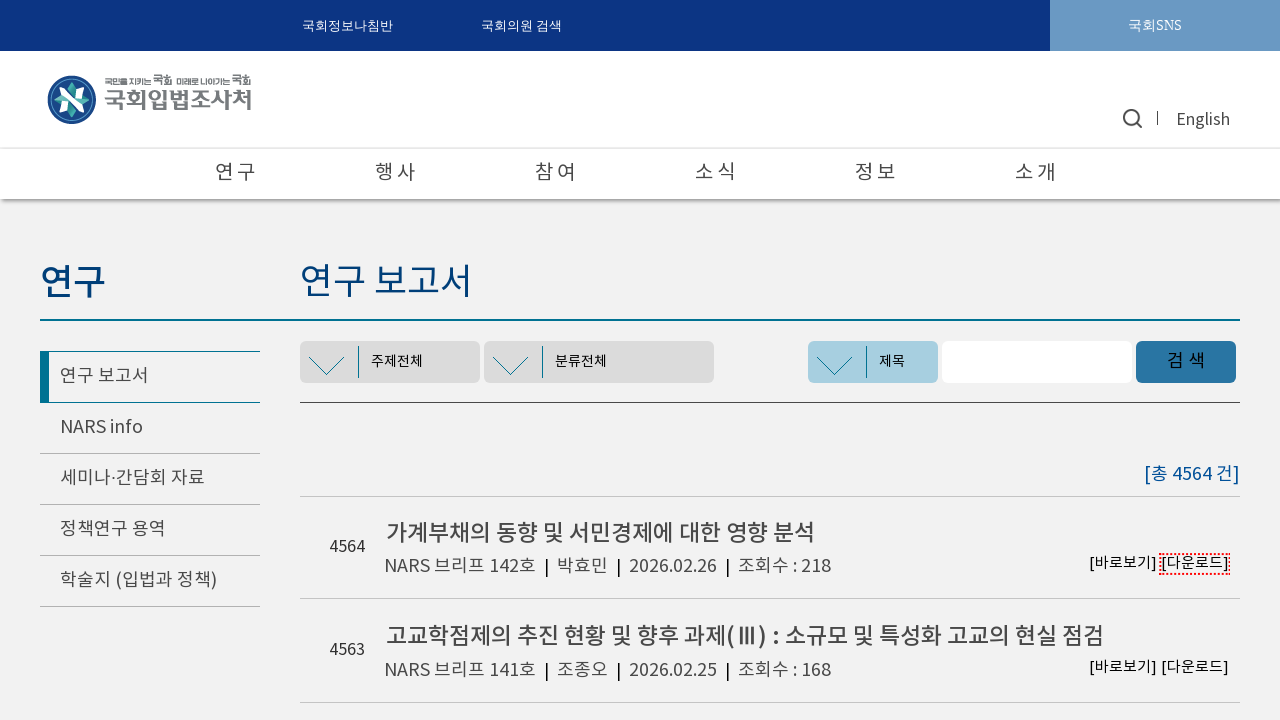

Waited for download to initiate
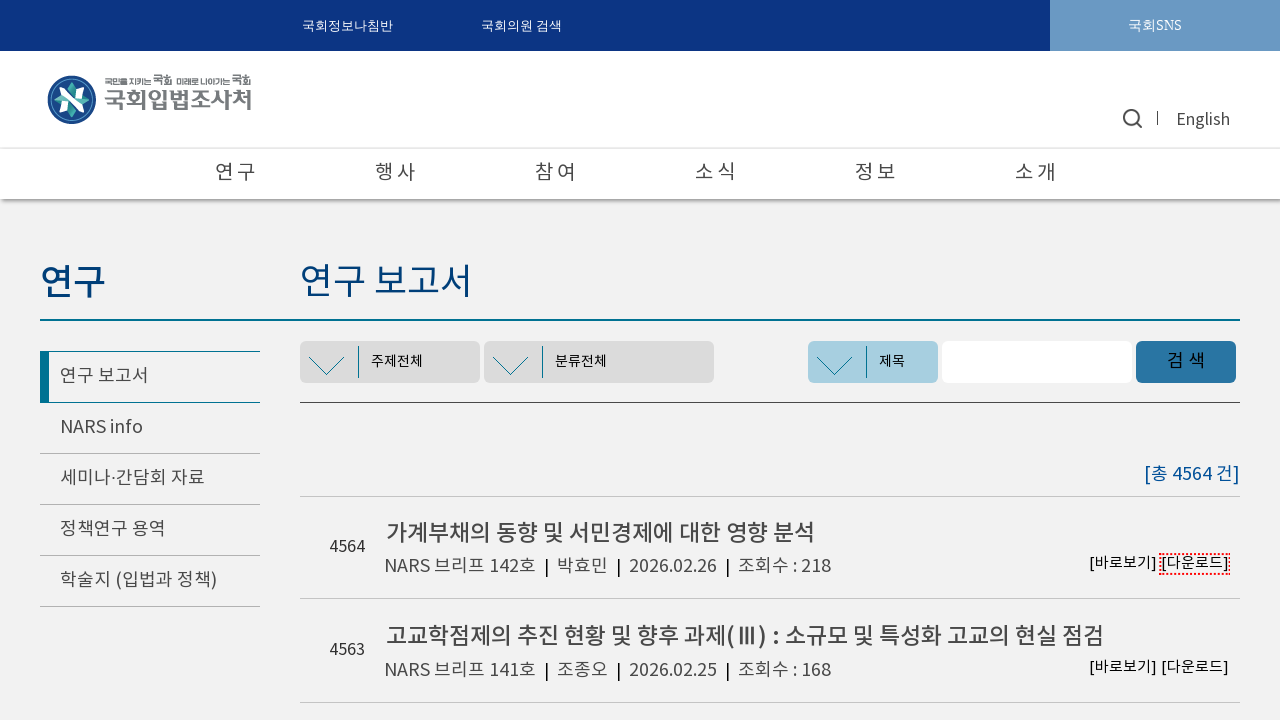

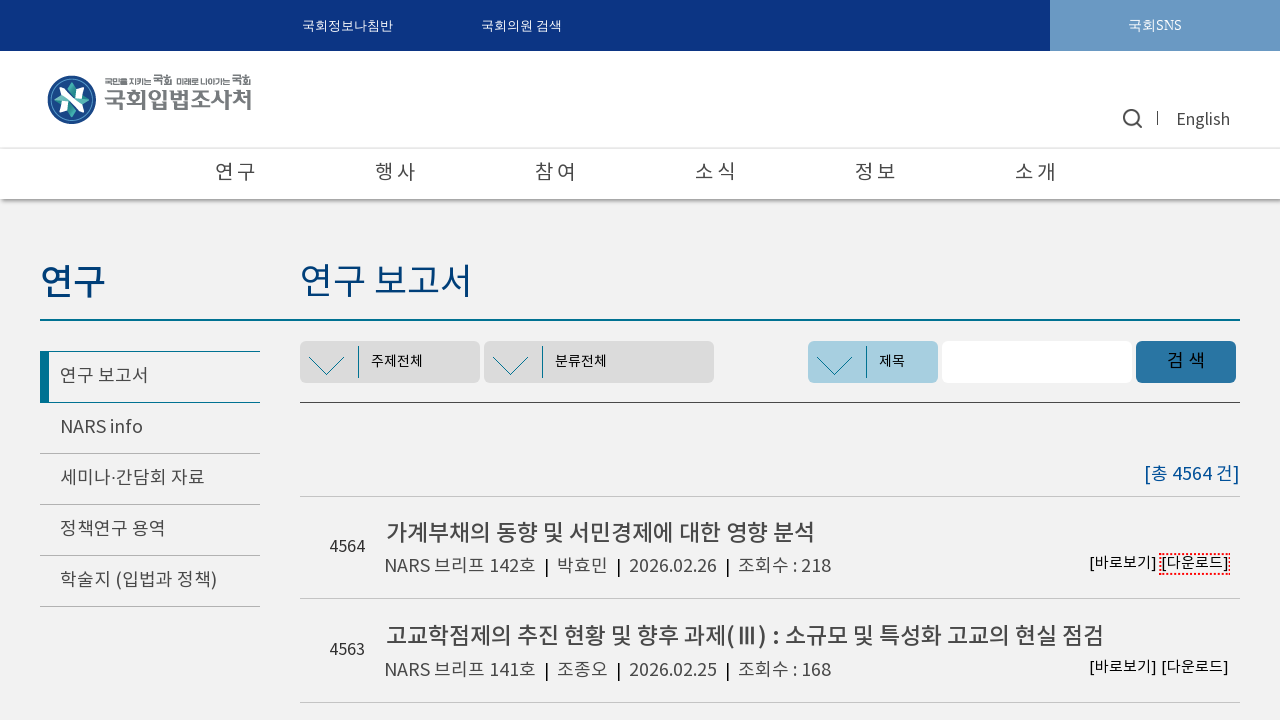